Tests the Exit Intent link by clicking it and verifying the page loads correctly

Starting URL: https://the-internet.herokuapp.com/

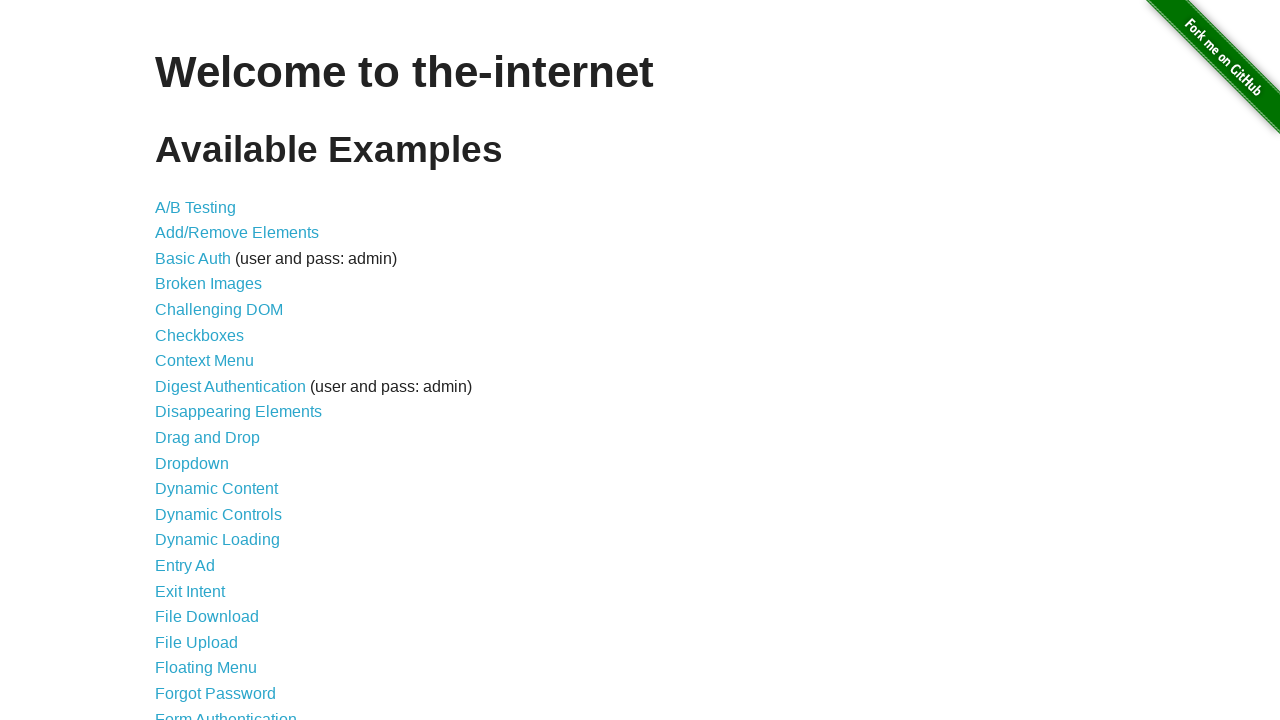

Clicked the Exit Intent link at (190, 591) on a >> internal:has-text="Exit Intent"i
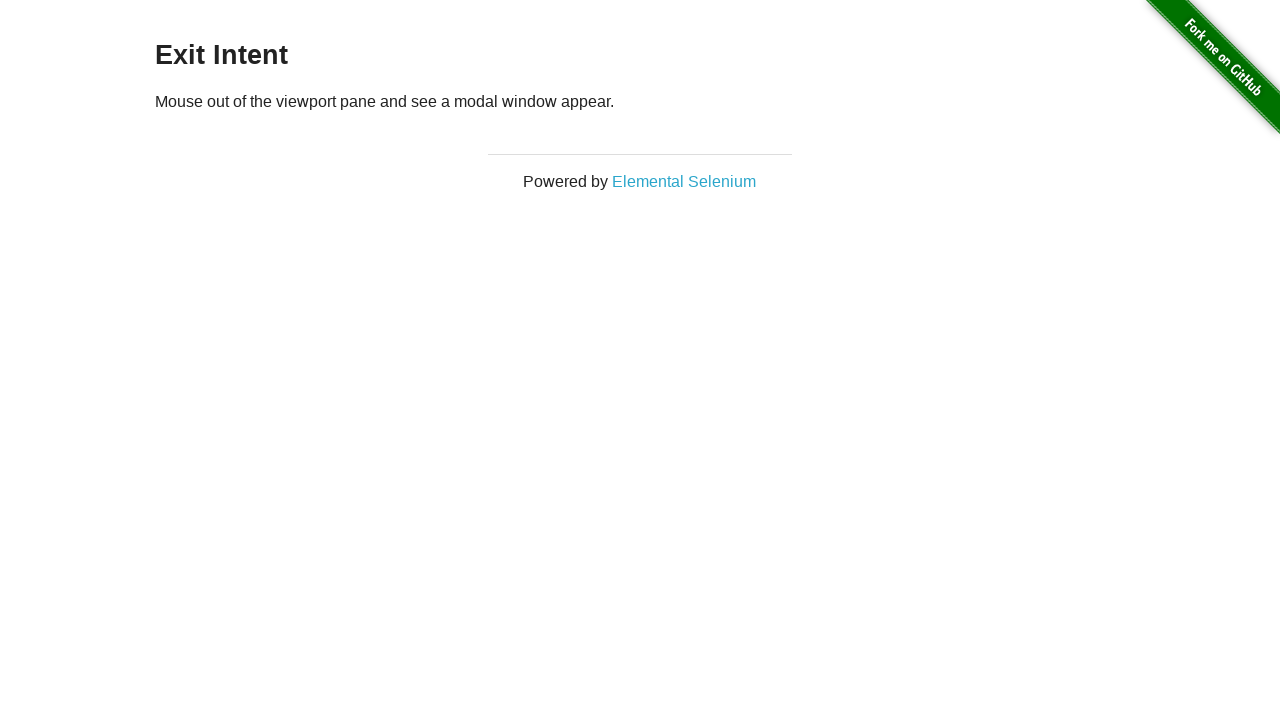

Page loaded successfully and reached networkidle state
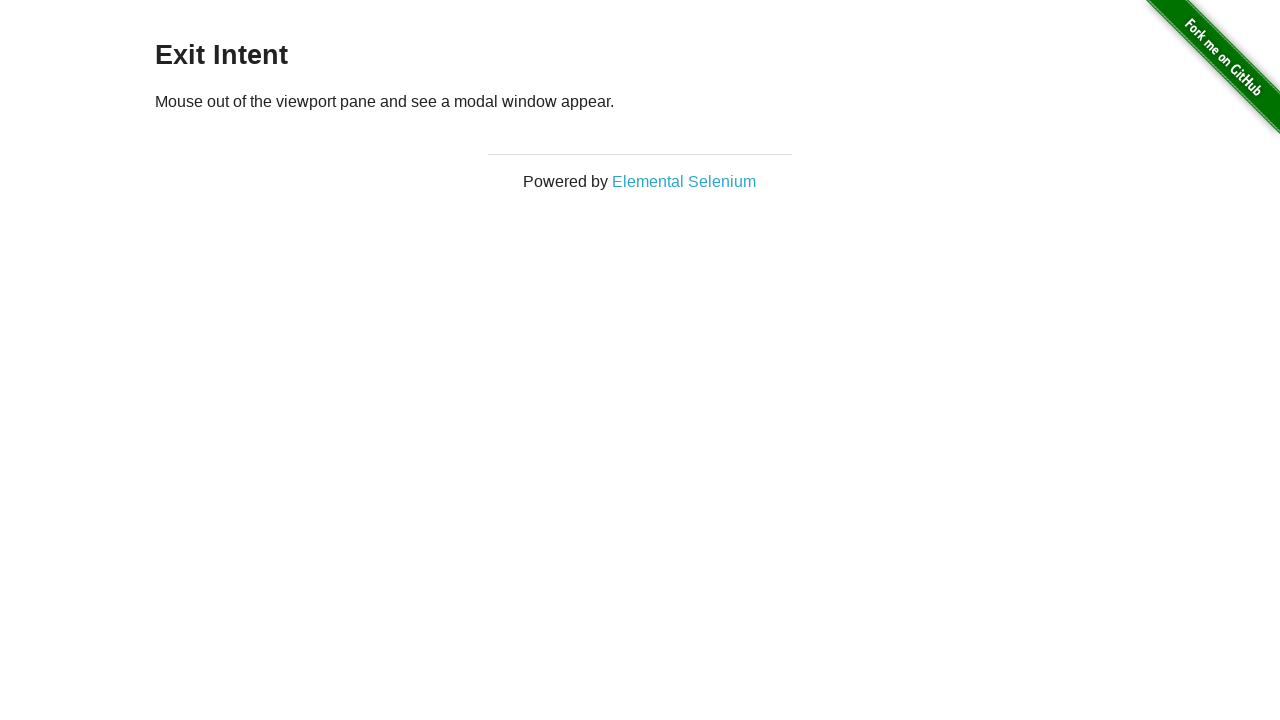

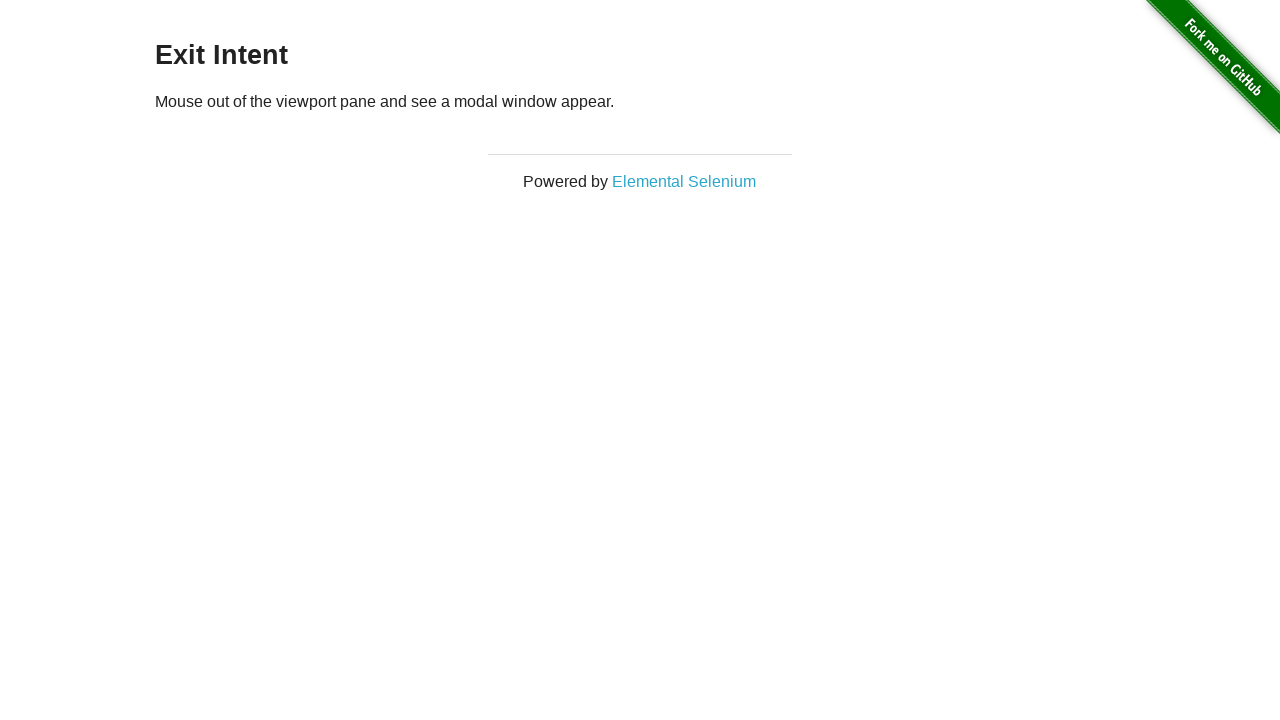